Tests pagination by clicking the 'next' button and verifying the URL changes to page 2

Starting URL: https://books.toscrape.com

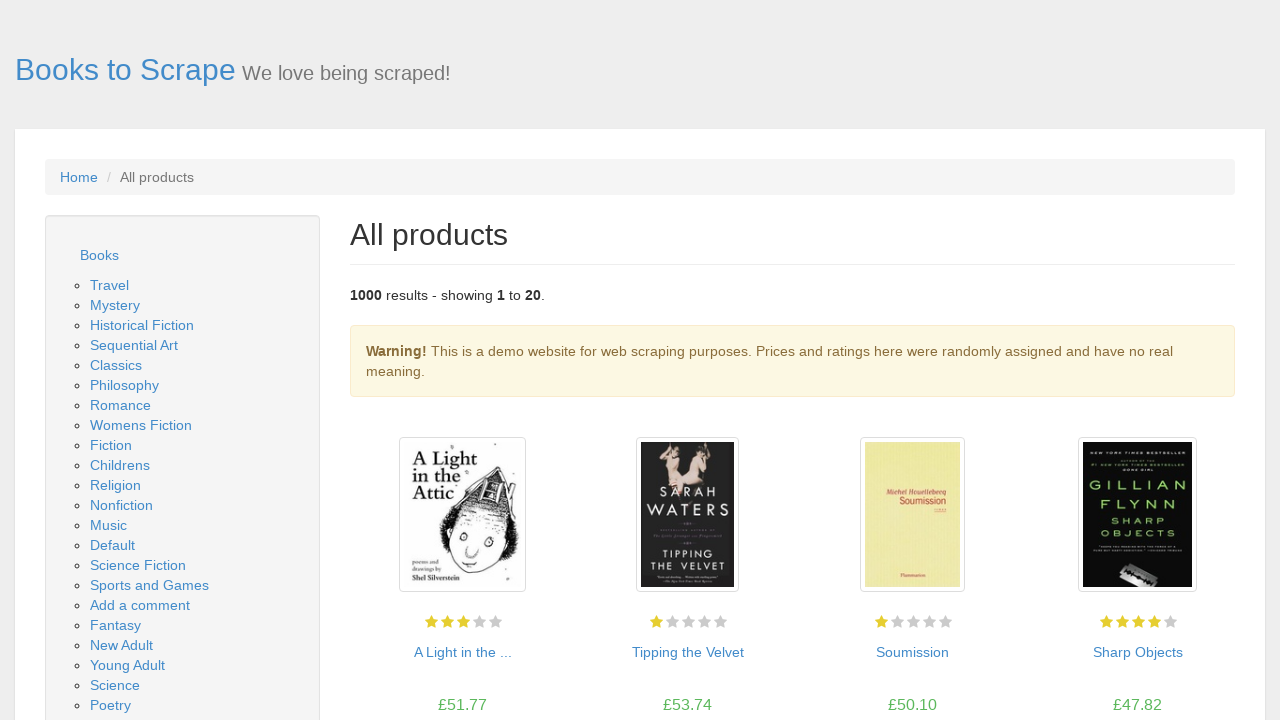

Navigated to https://books.toscrape.com
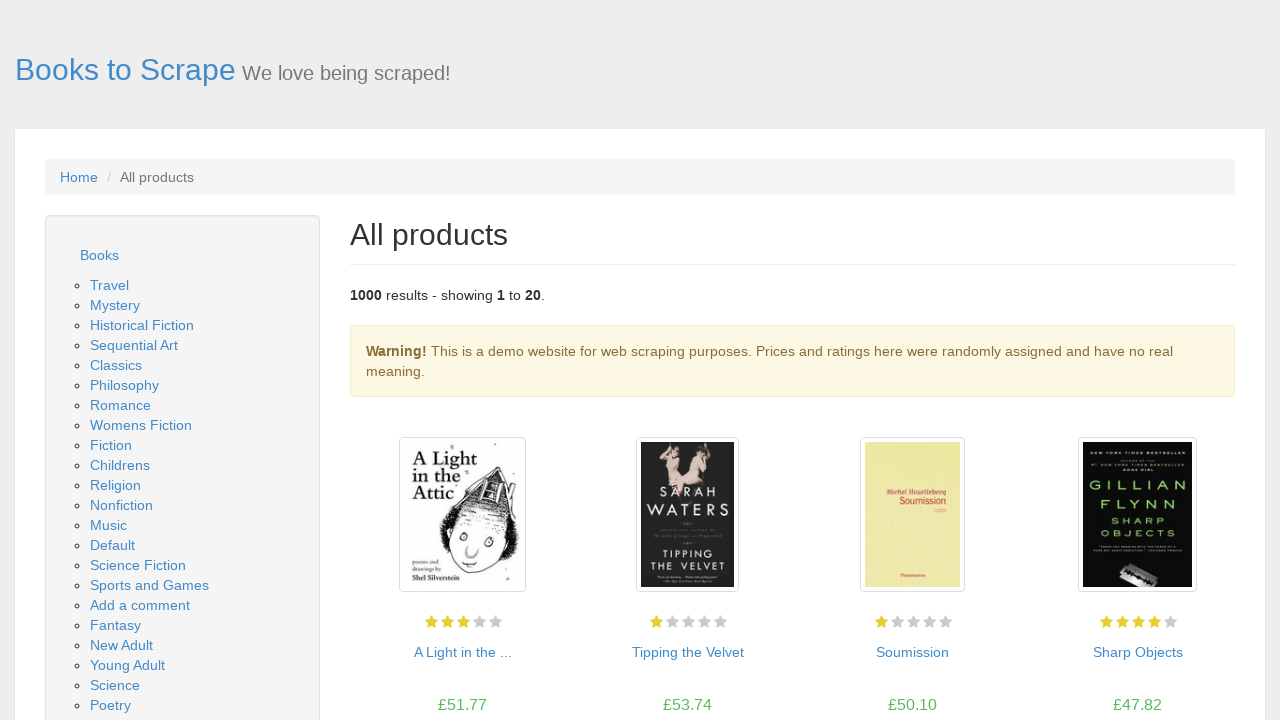

Clicked the 'next' pagination button at (1206, 654) on ul.pager > li.next > a
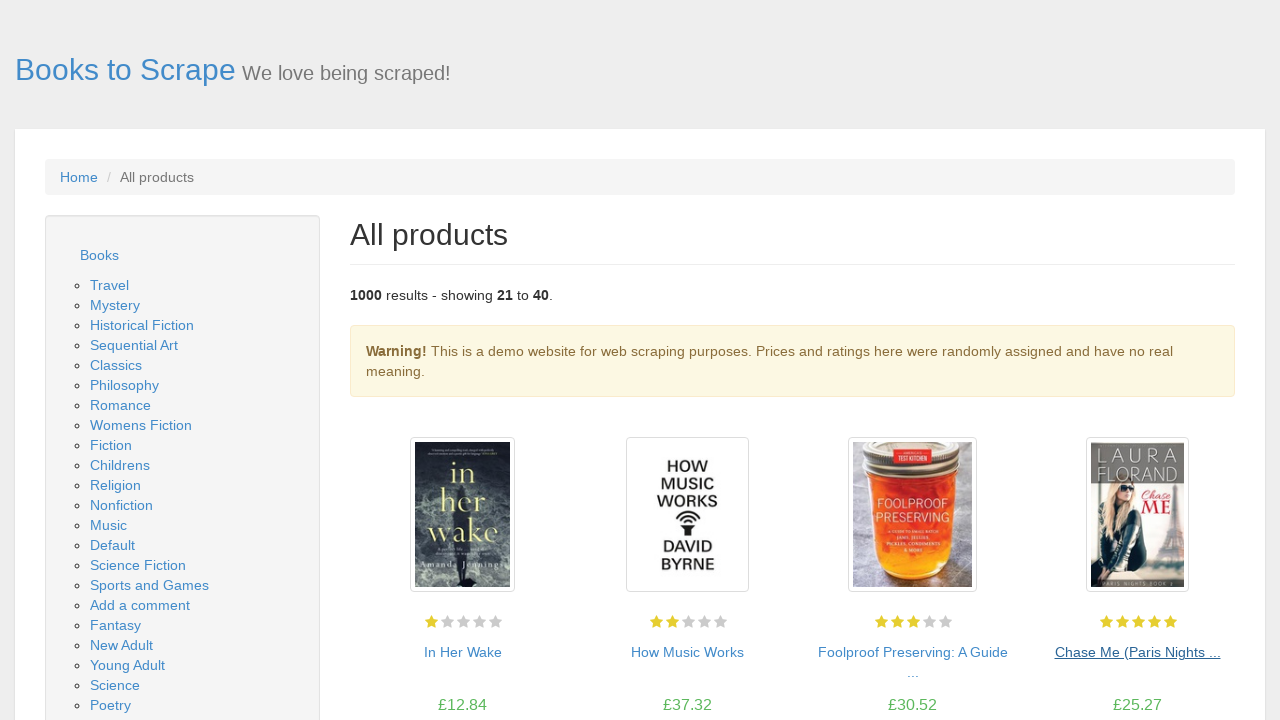

URL changed to page 2 (verified with wait_for_url)
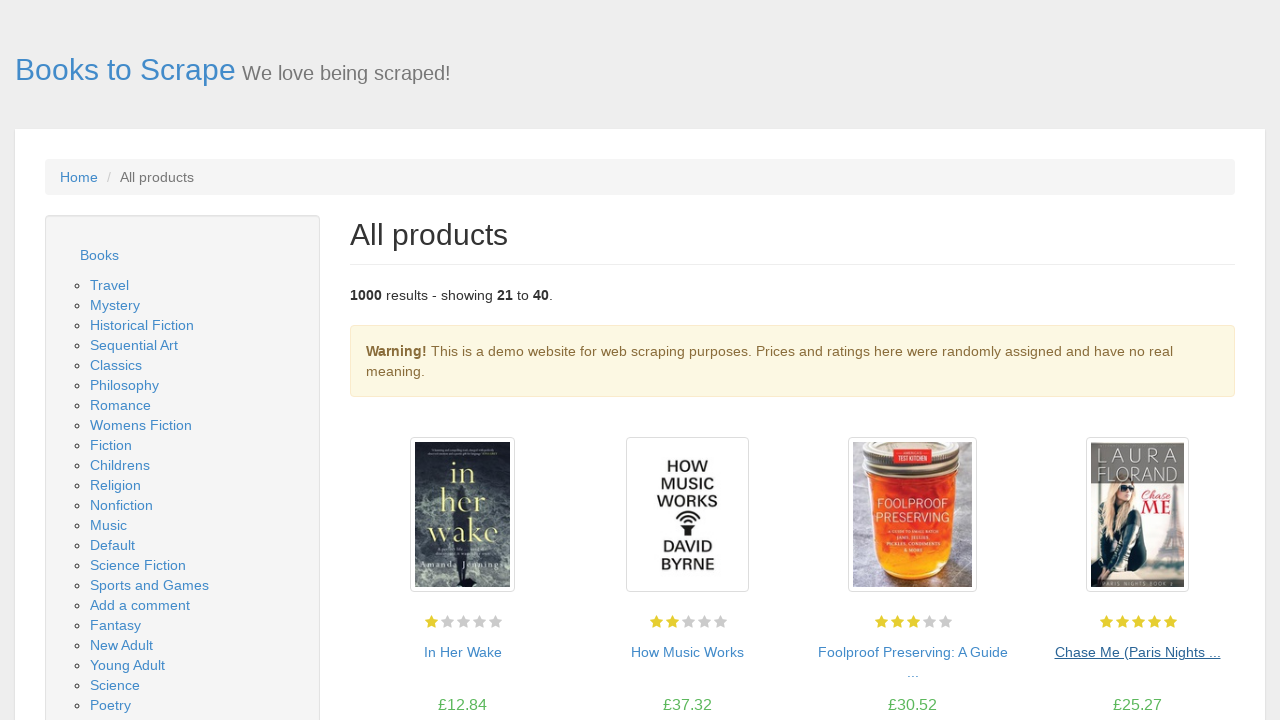

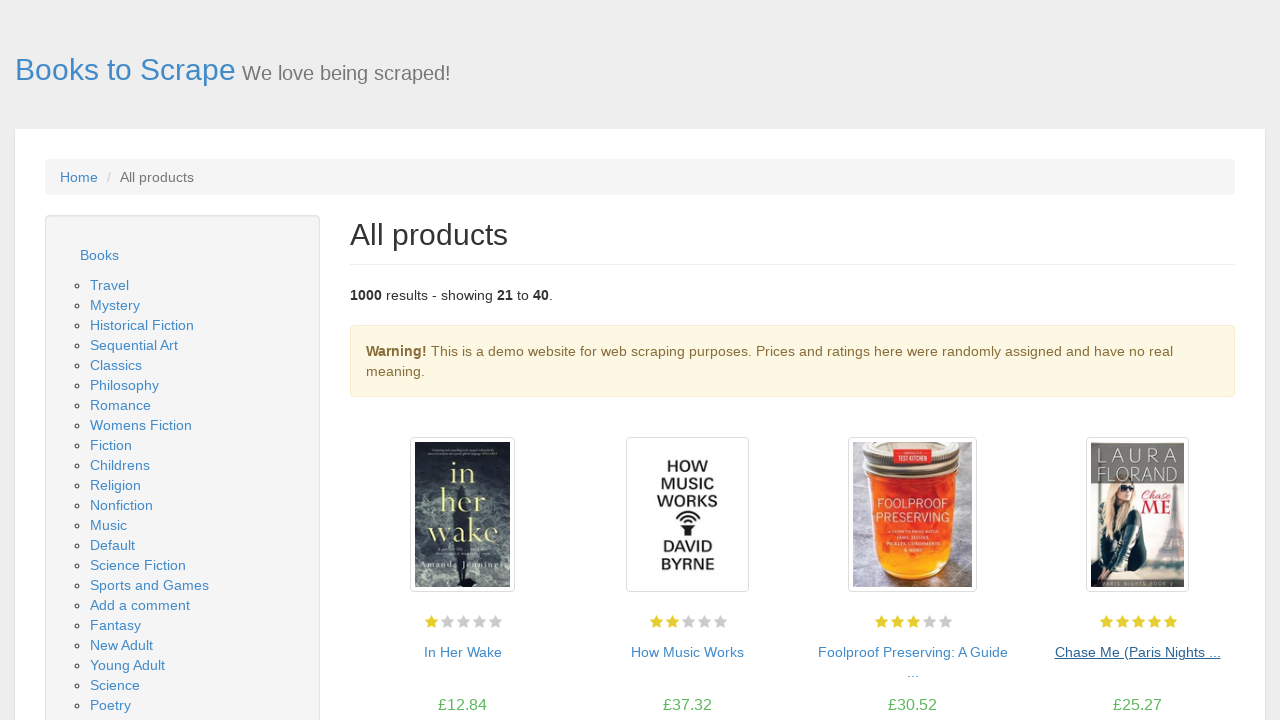